Tests drag and drop functionality by dragging element A to element B's position on the drag and drop demo page

Starting URL: http://the-internet.herokuapp.com/

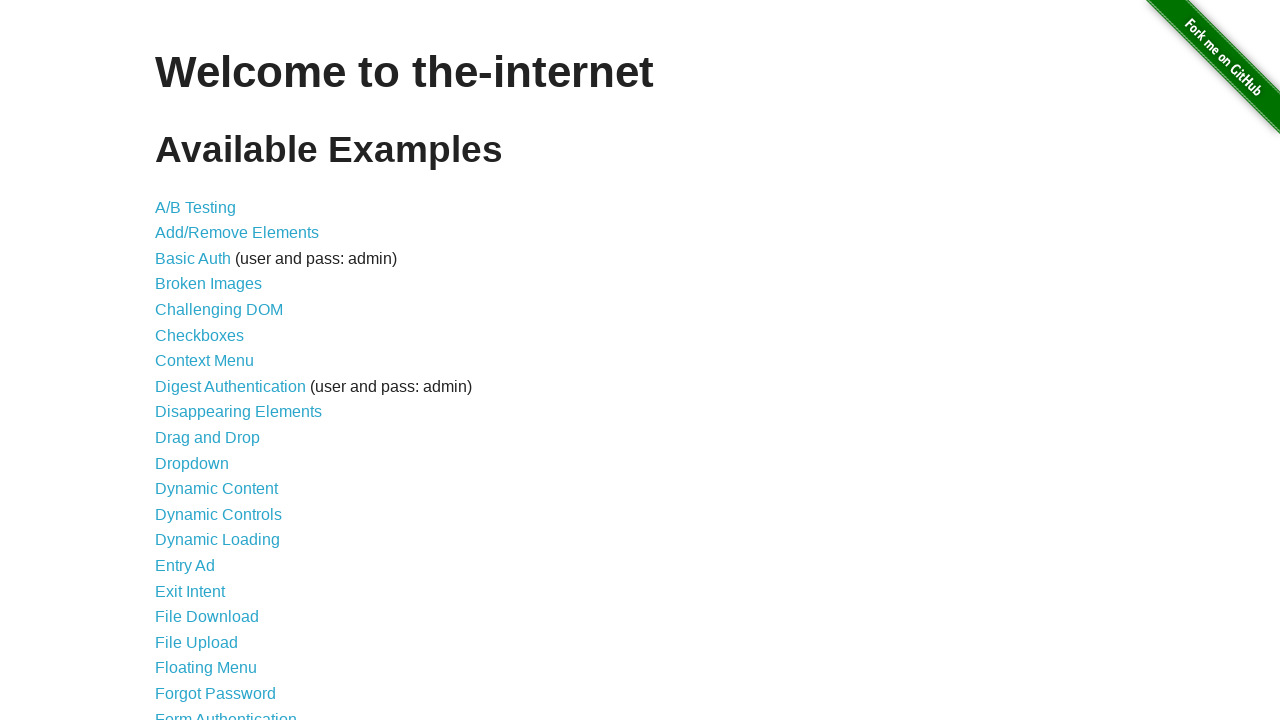

Clicked on Drag and Drop link at (208, 438) on text='Drag and Drop'
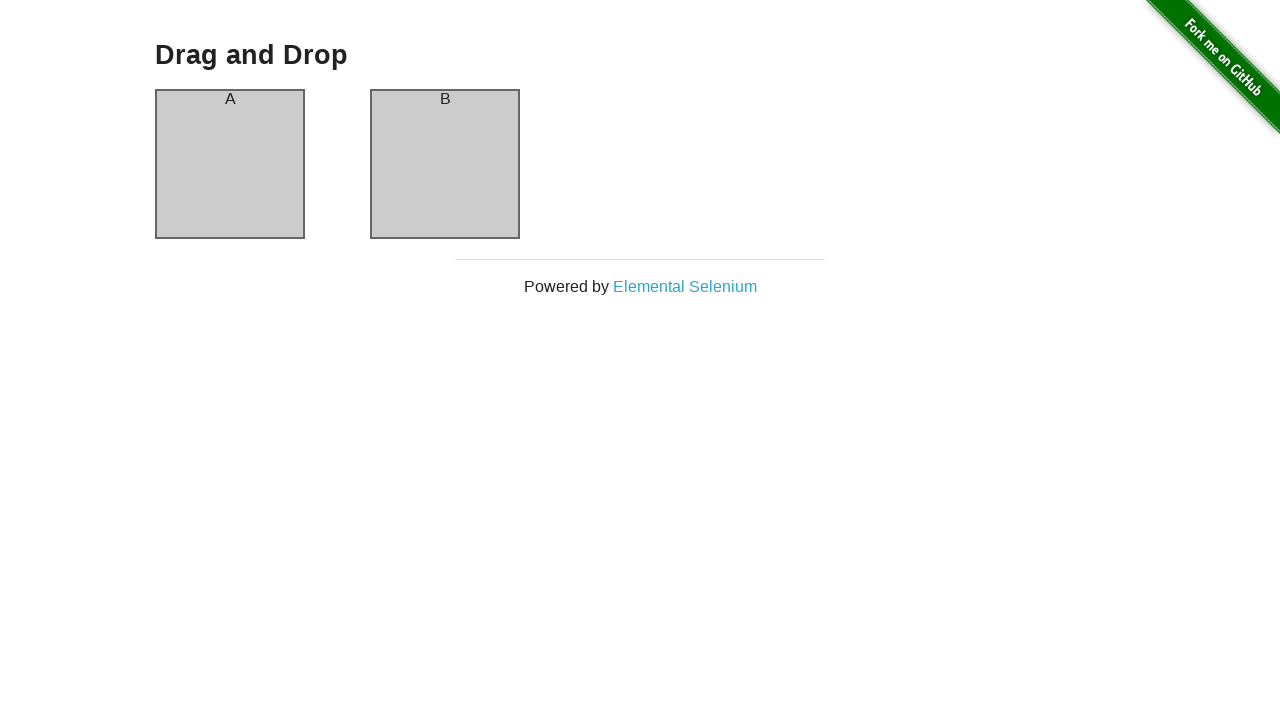

Drag and drop elements loaded
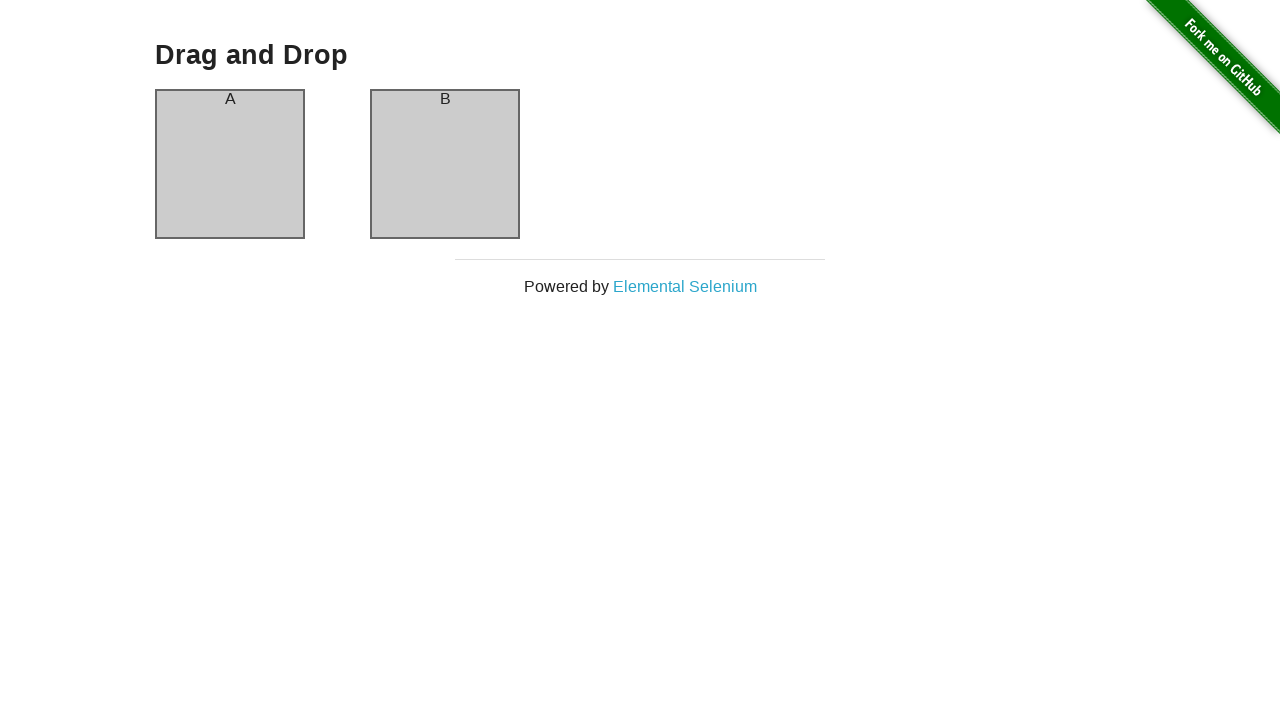

Located source element (column A)
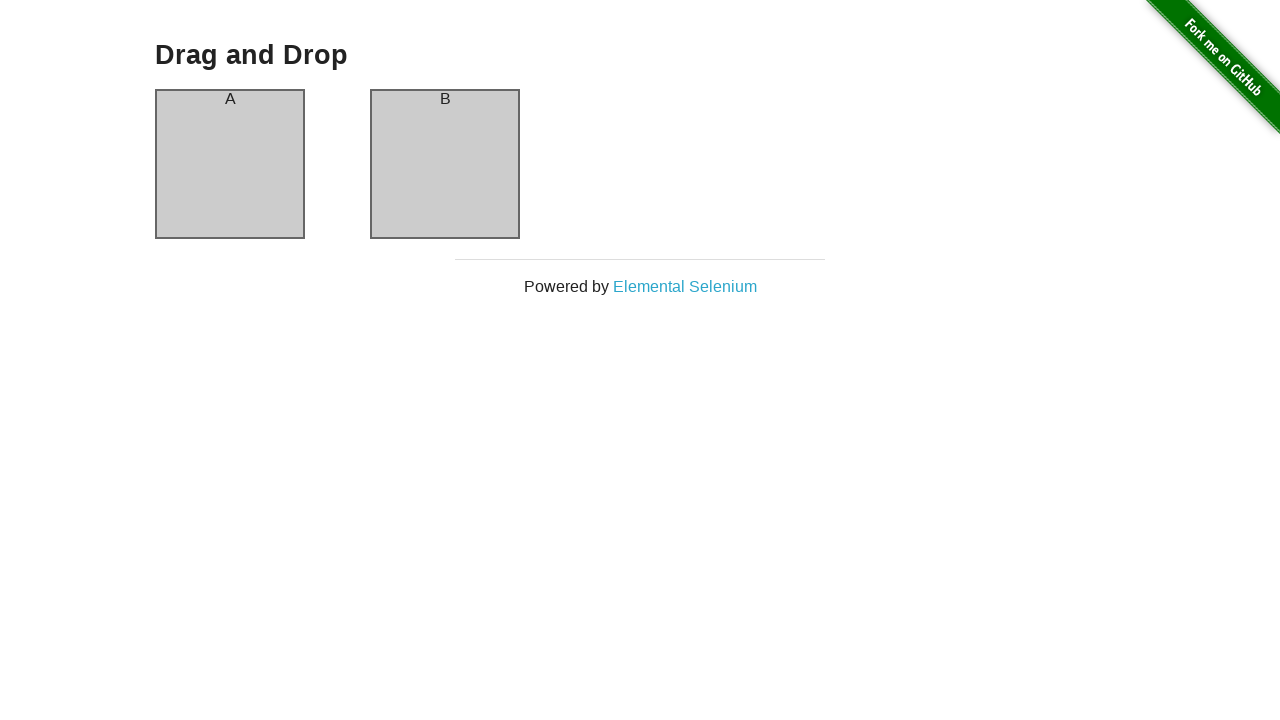

Located destination element (column B)
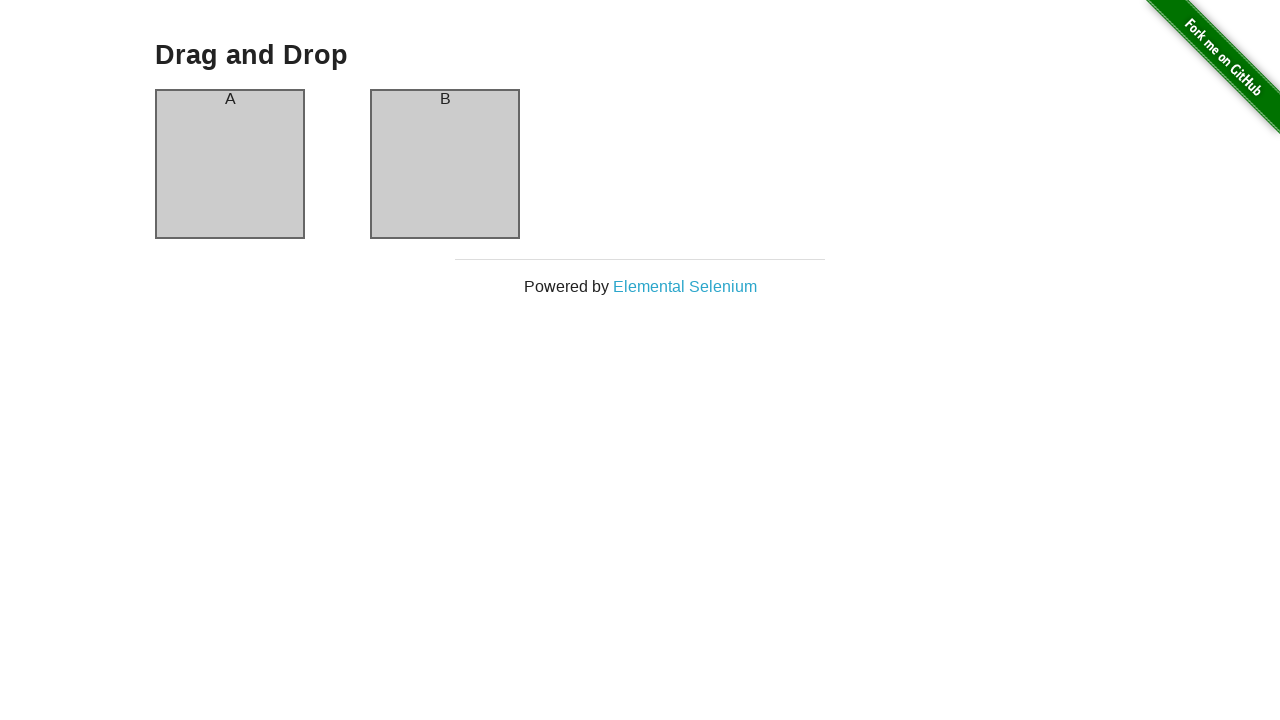

Dragged column A to column B position at (445, 164)
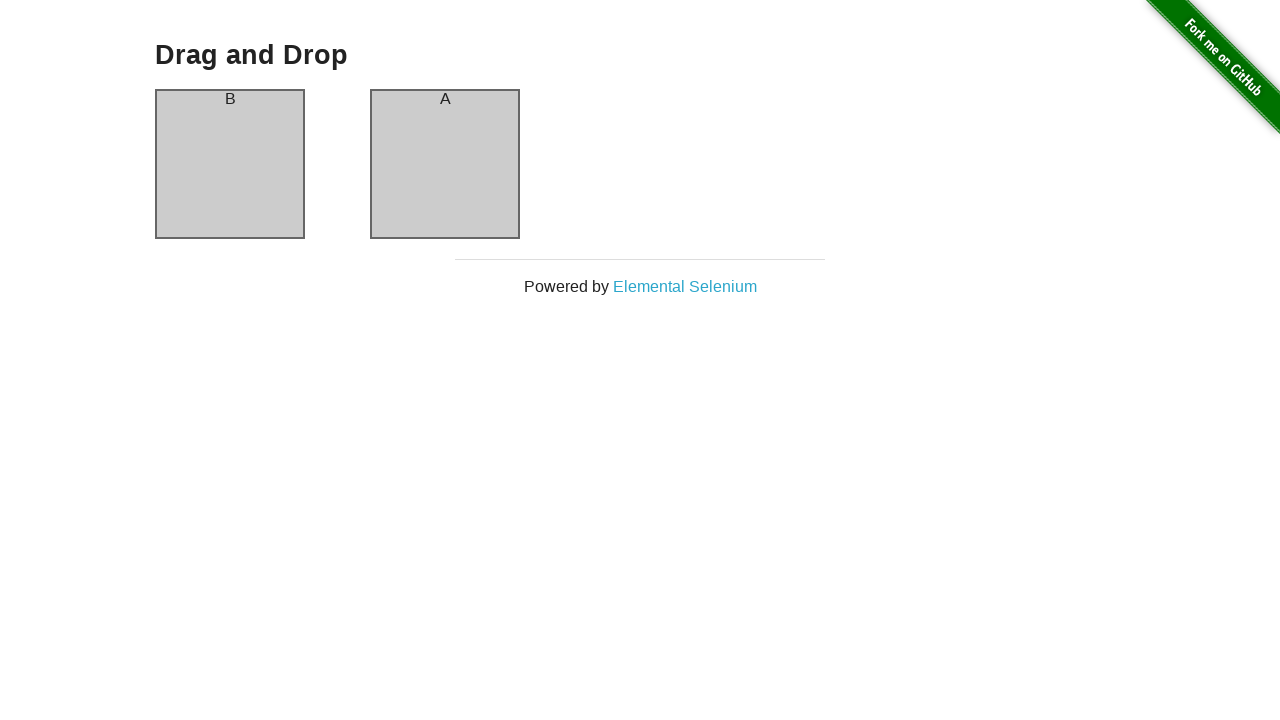

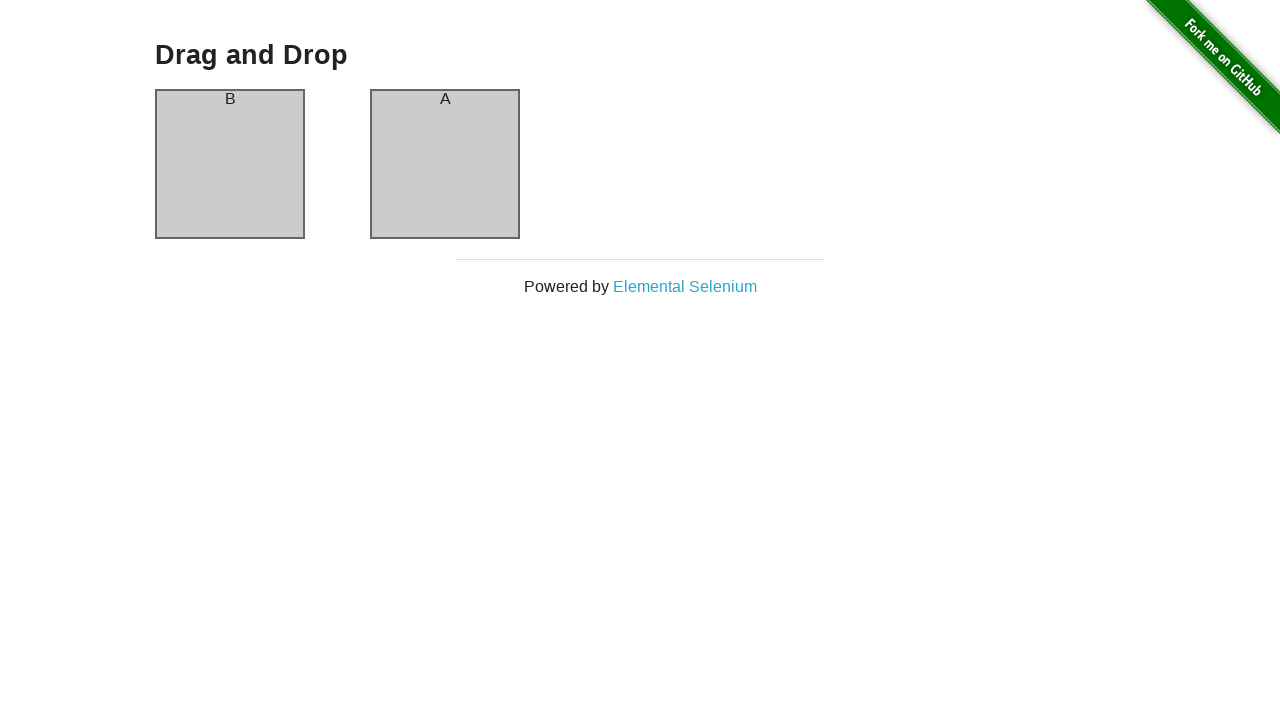